Navigates to MoneyControl stocks market page and verifies that a data table with headers is present on the page

Starting URL: https://www.moneycontrol.com/stocksmarketsindia/

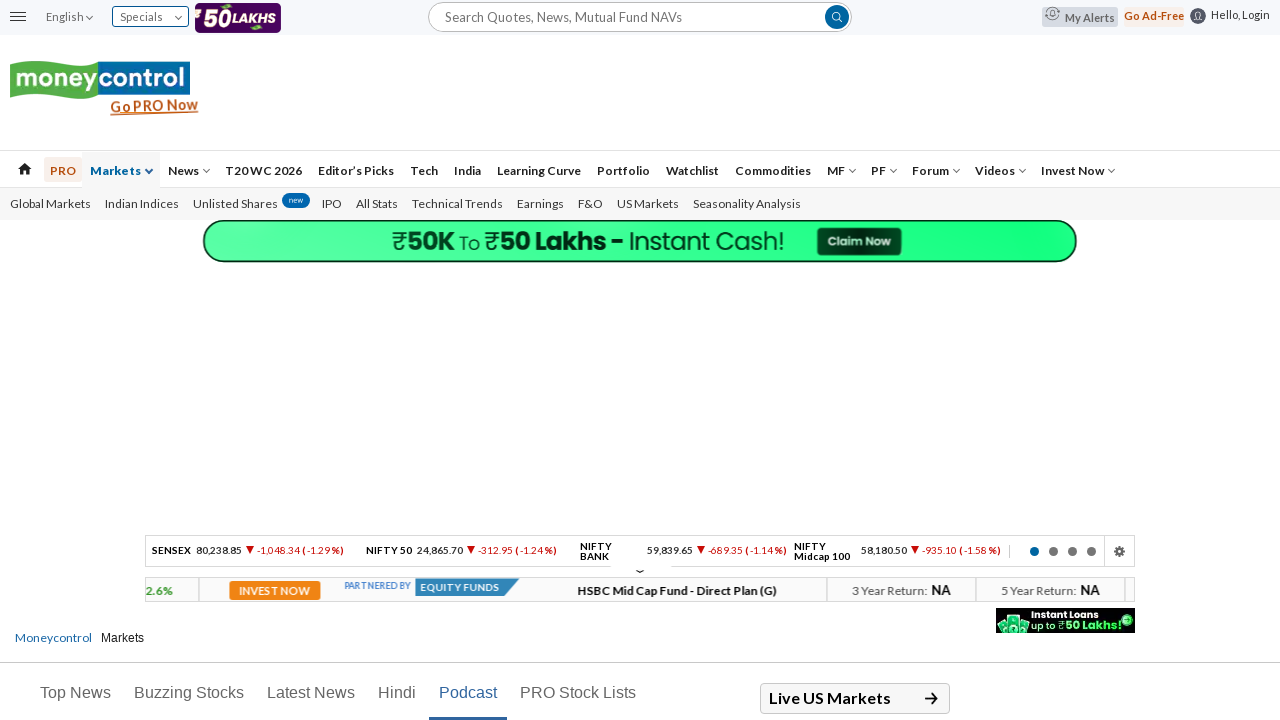

Waited for data table with class 'mctable1' to be present on the page
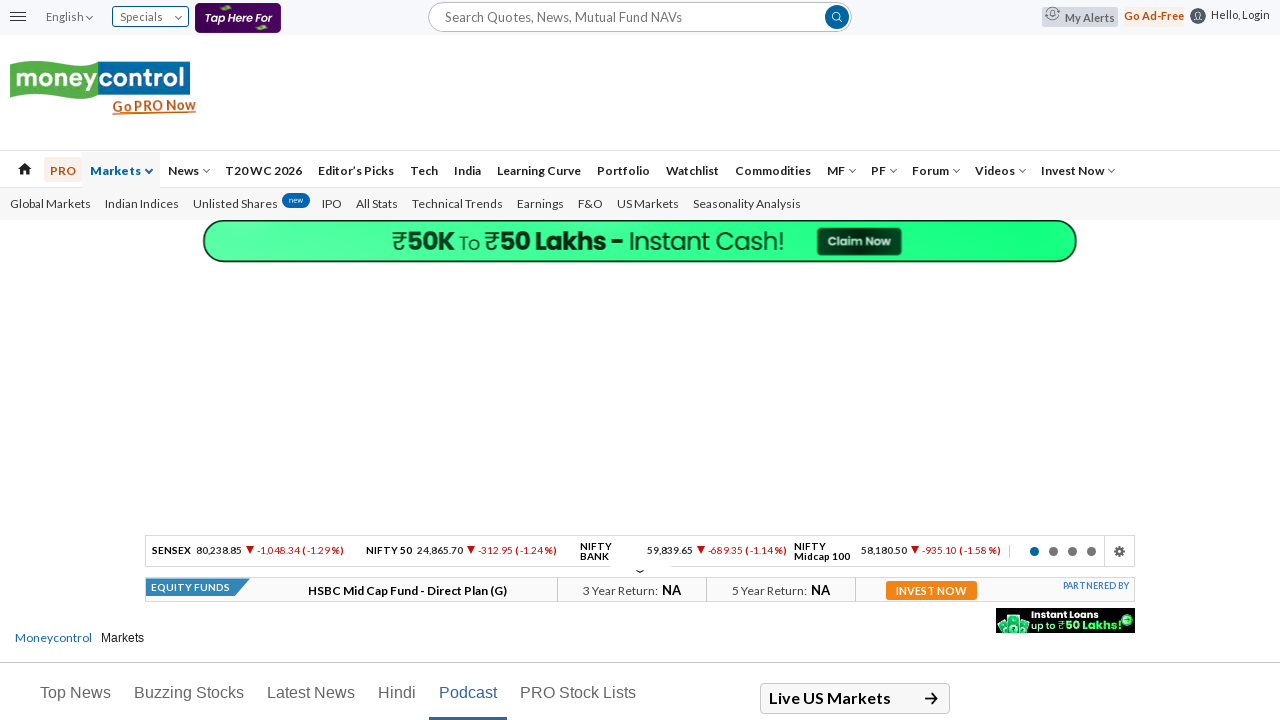

Located the data table element
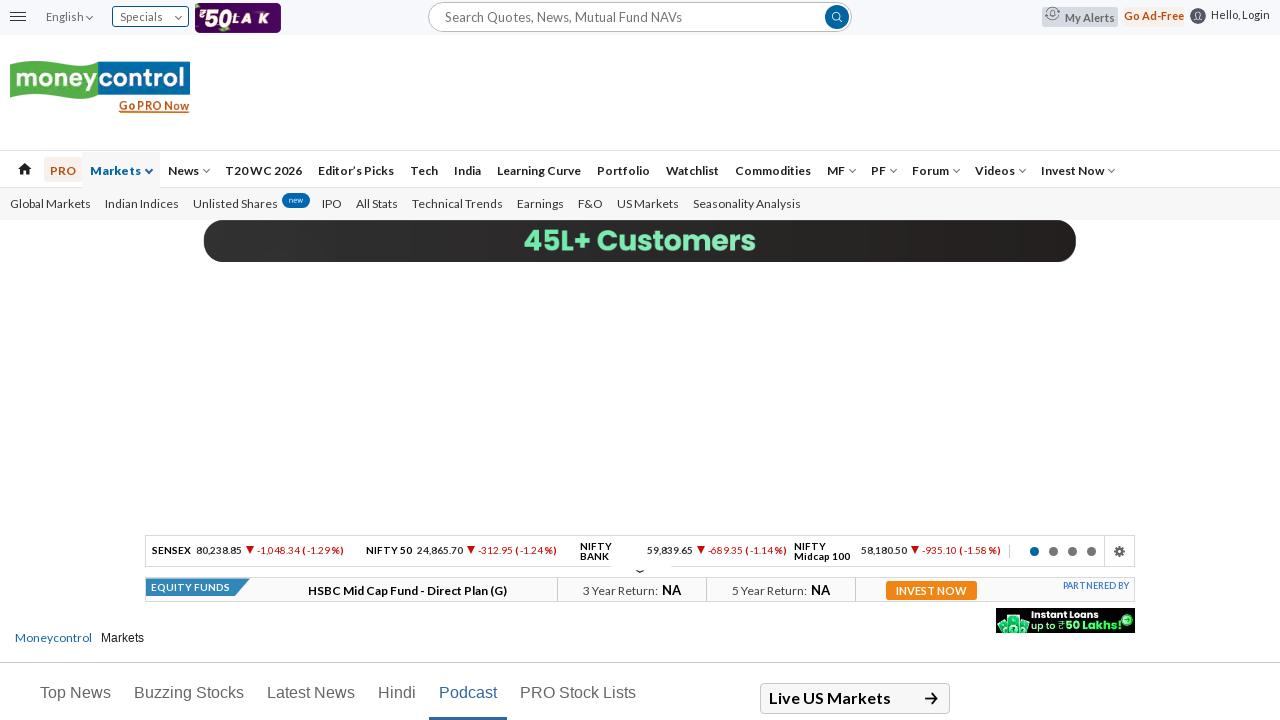

Located all table header elements within the table
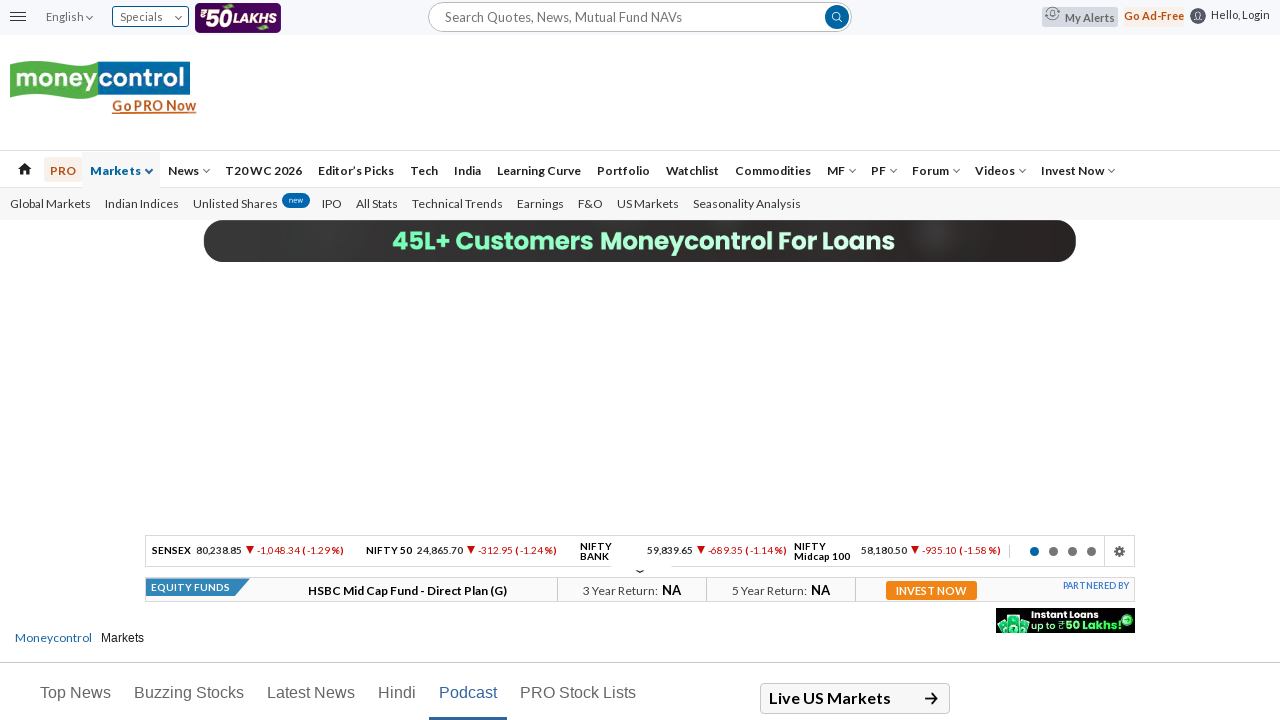

Verified that the first table header is visible
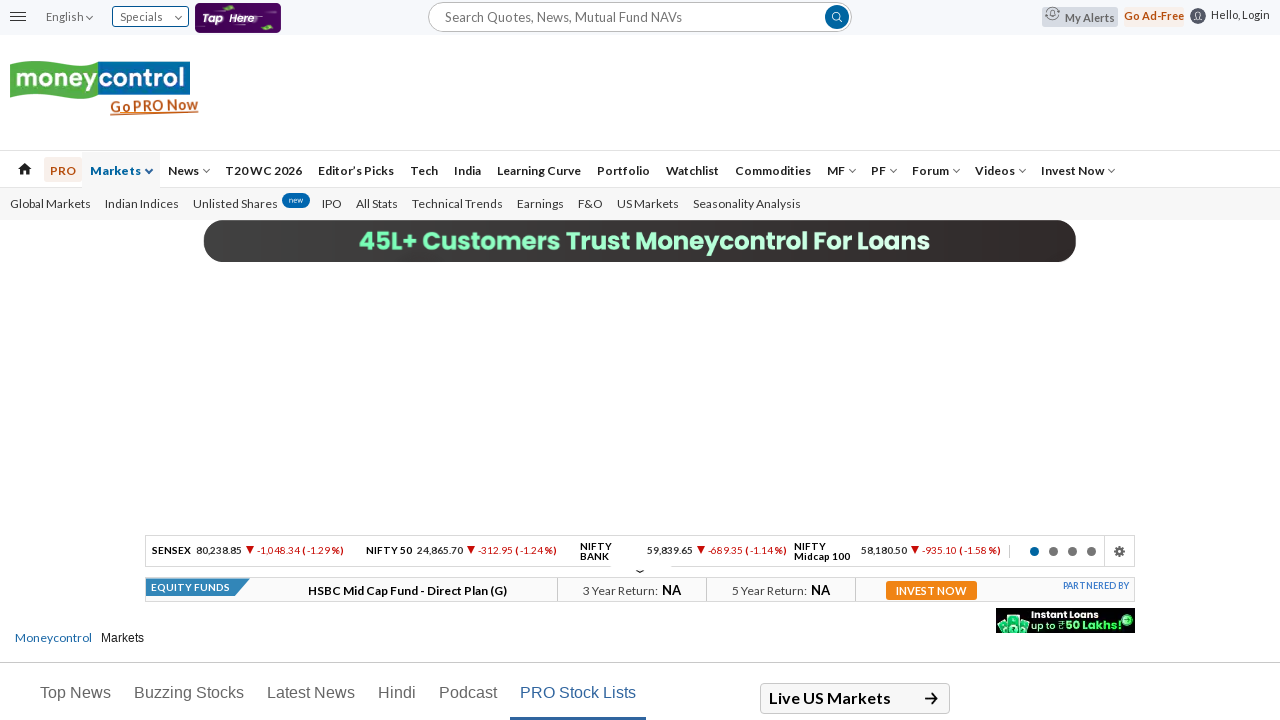

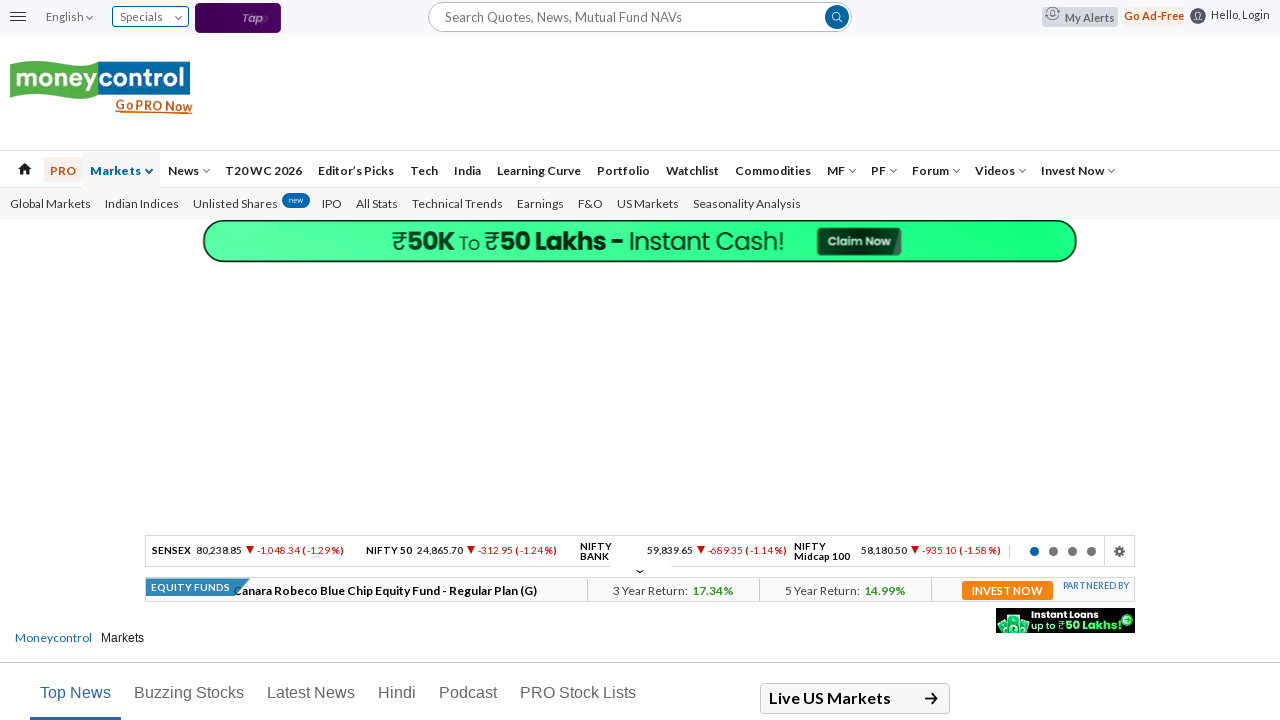